Tests browser window handling by clicking a Twitter link that opens in a new window, switching to the child window, closing it, and switching back to the parent window.

Starting URL: https://opensource-demo.orangehrmlive.com/

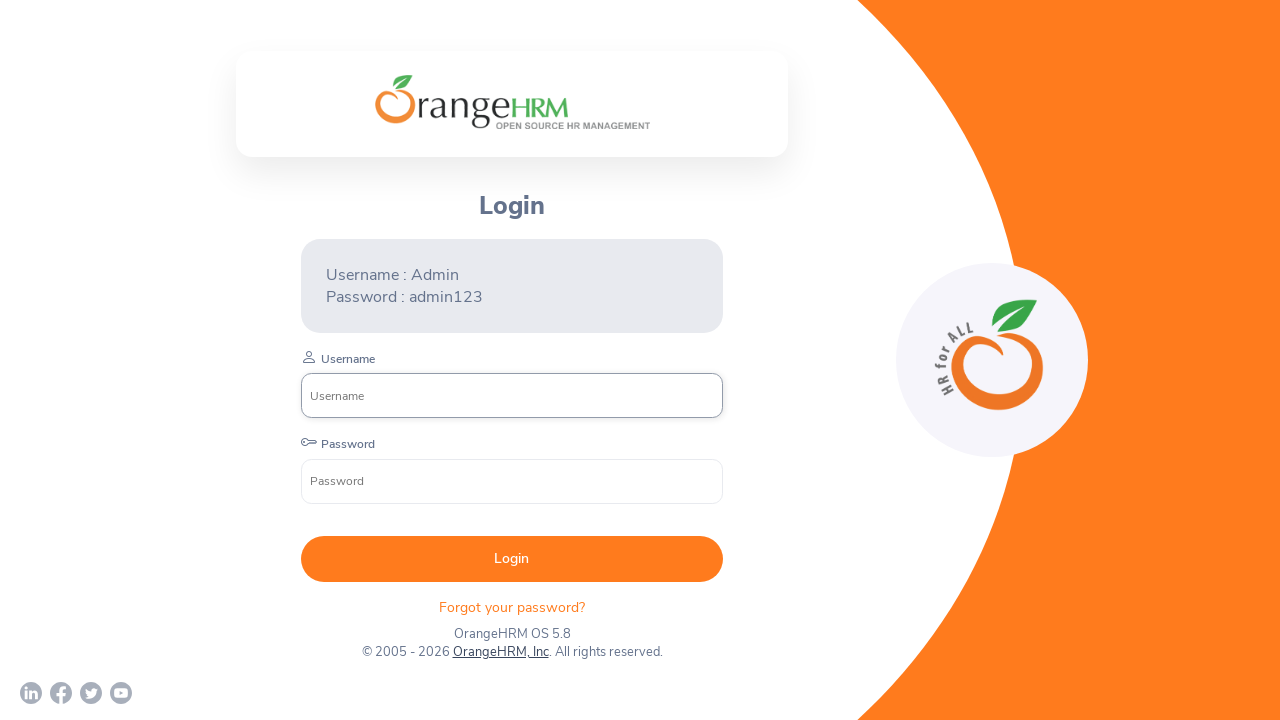

Waited for page to load with networkidle state
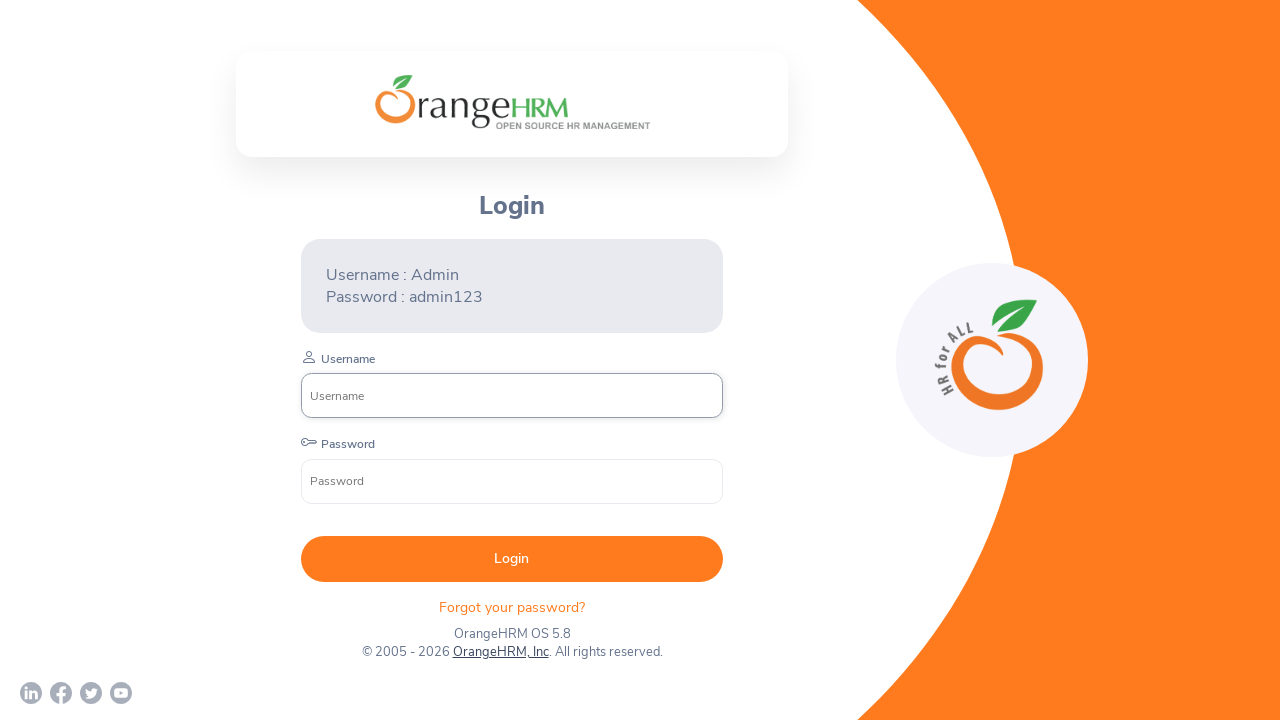

Clicked Twitter link which opened a new window at (91, 693) on a[href*='twitter']
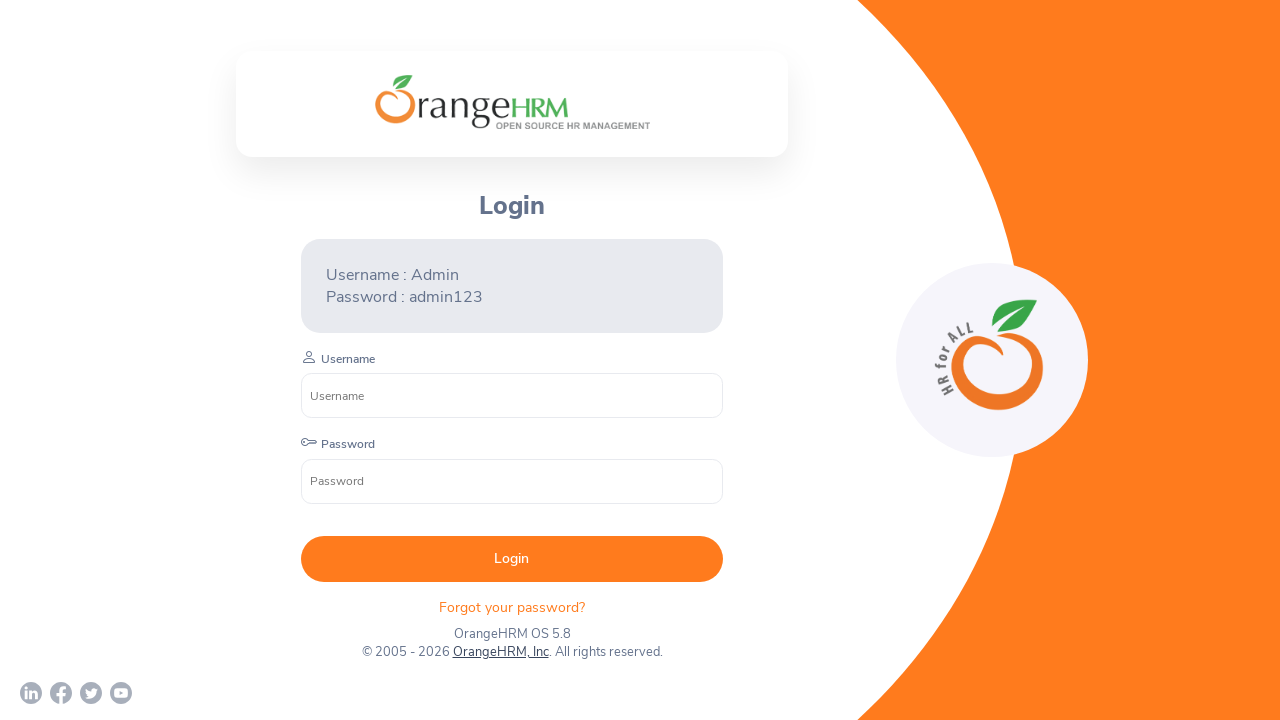

Obtained reference to child window
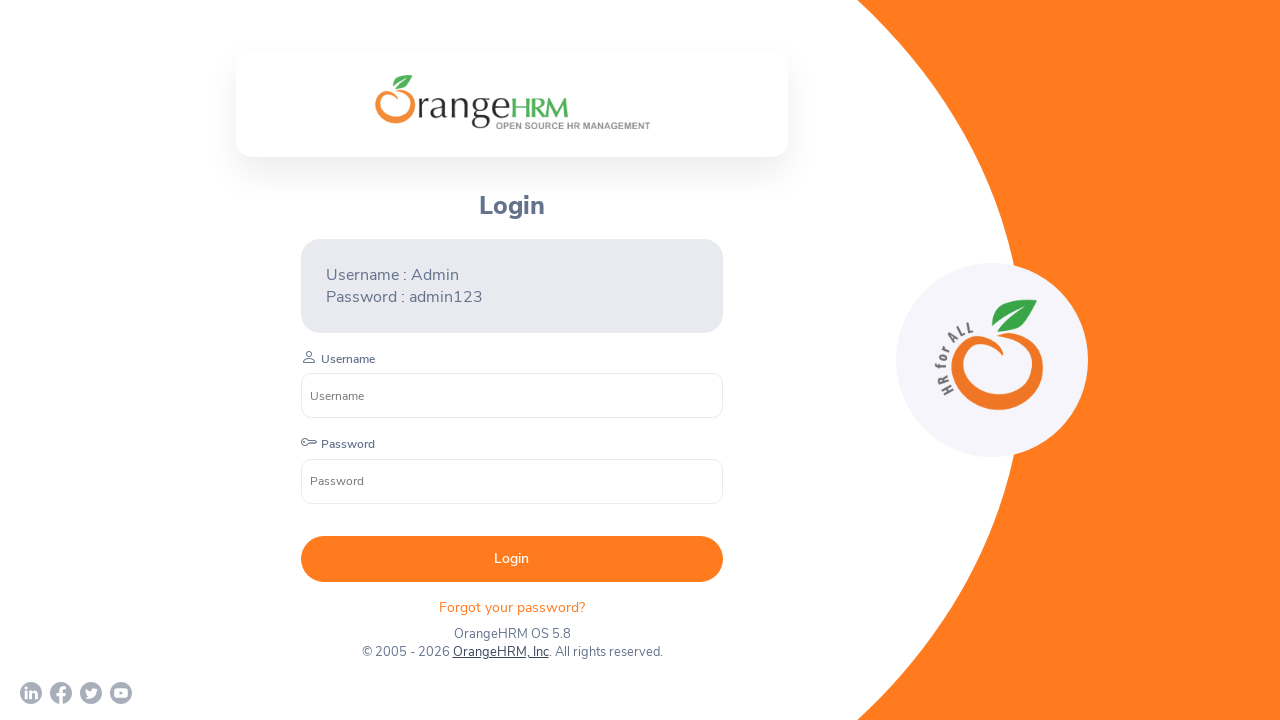

Child window loaded with domcontentloaded state
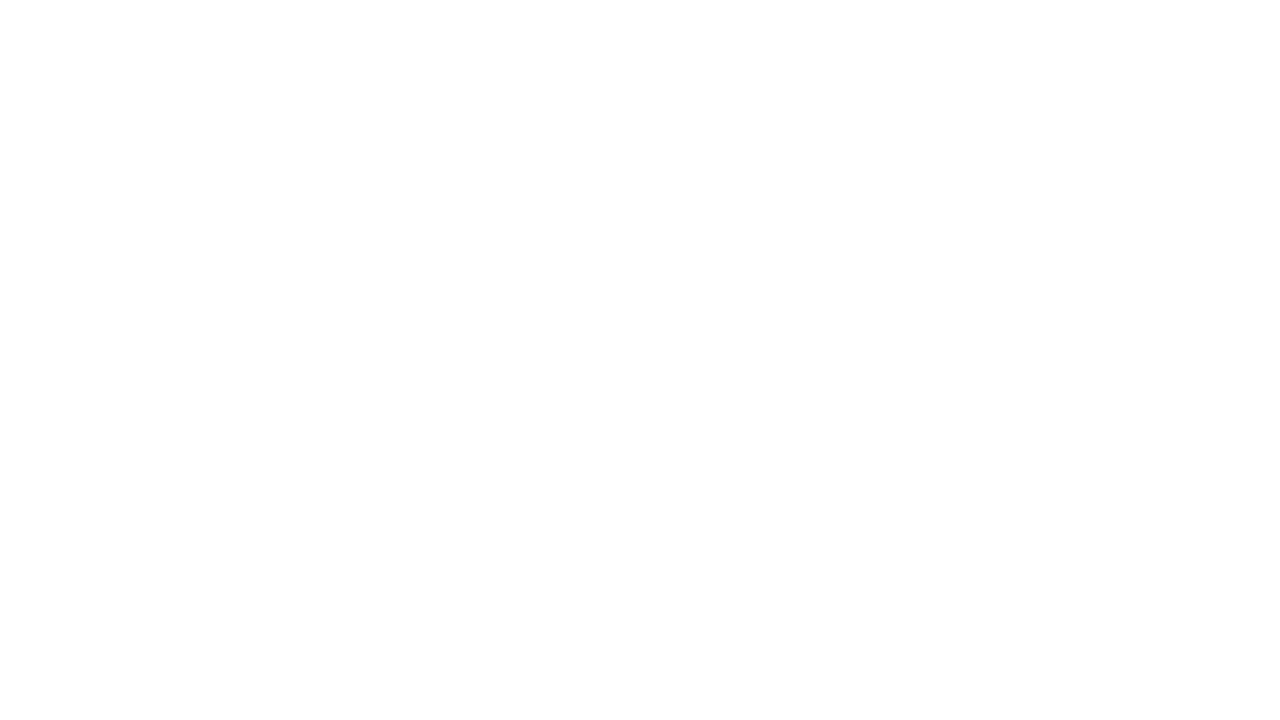

Captured child window URL: chrome-error://chromewebdata/
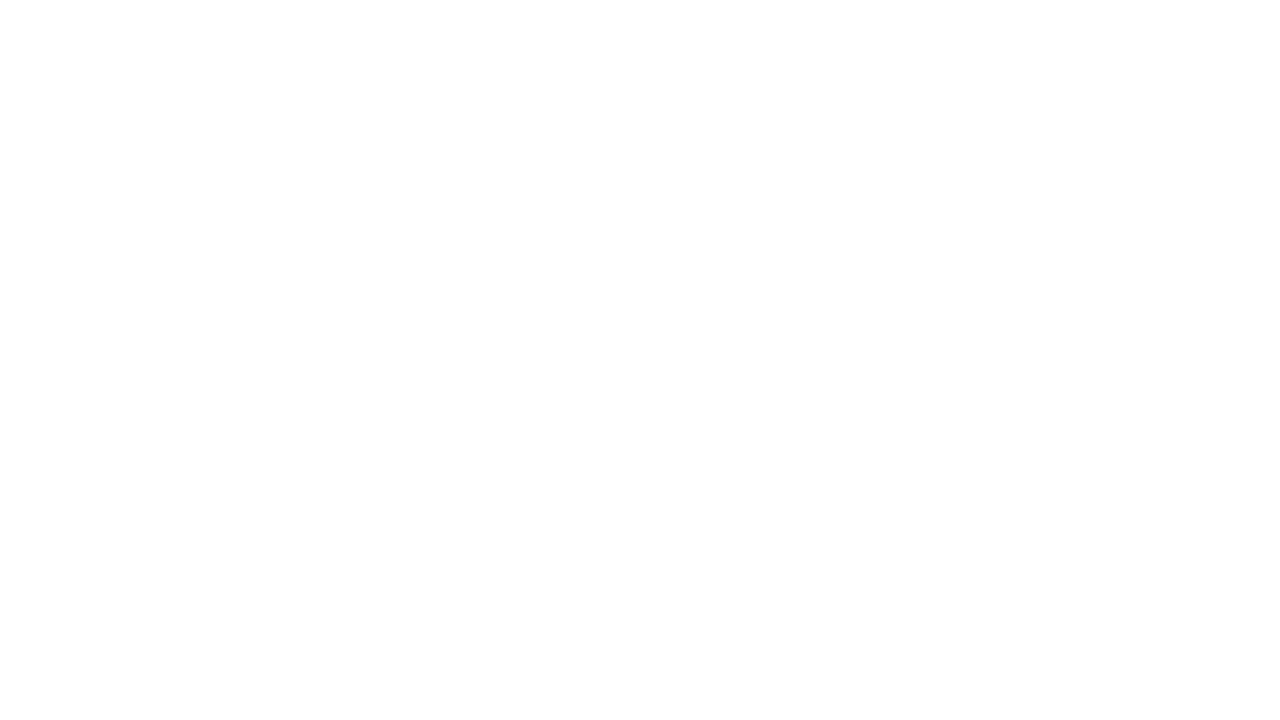

Closed child window
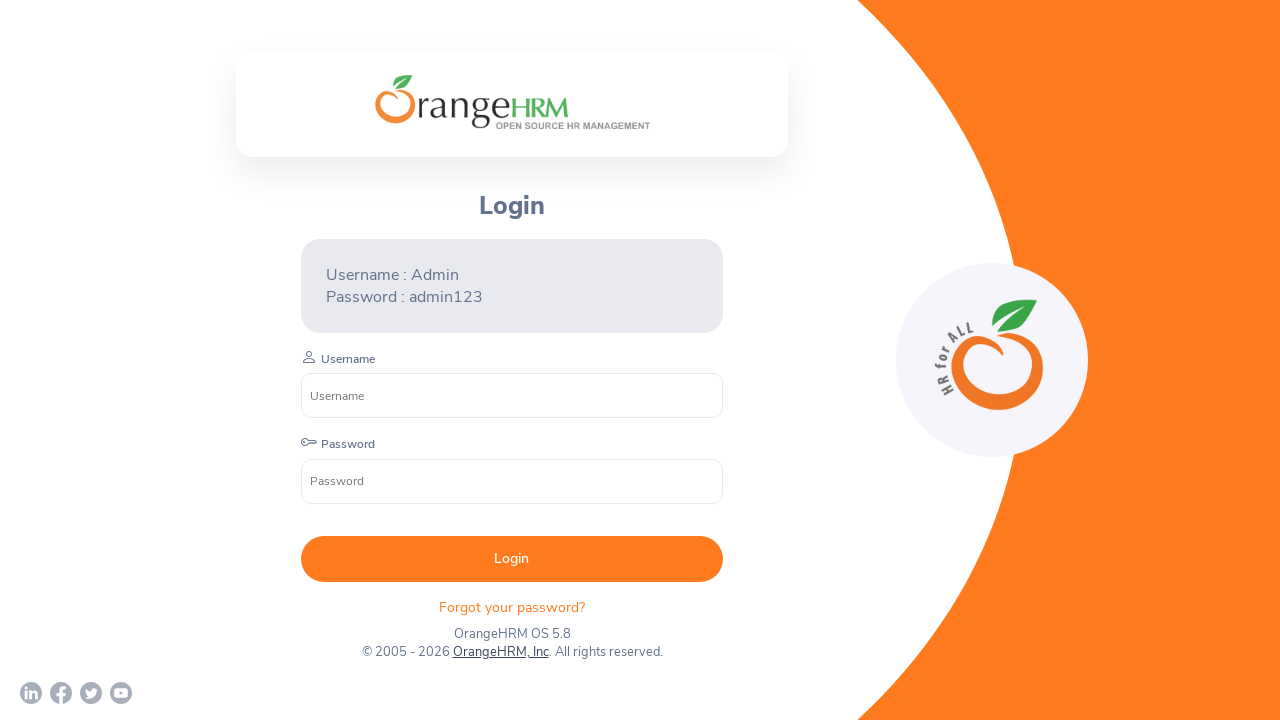

Switched back to parent window. Parent URL: https://opensource-demo.orangehrmlive.com/web/index.php/auth/login
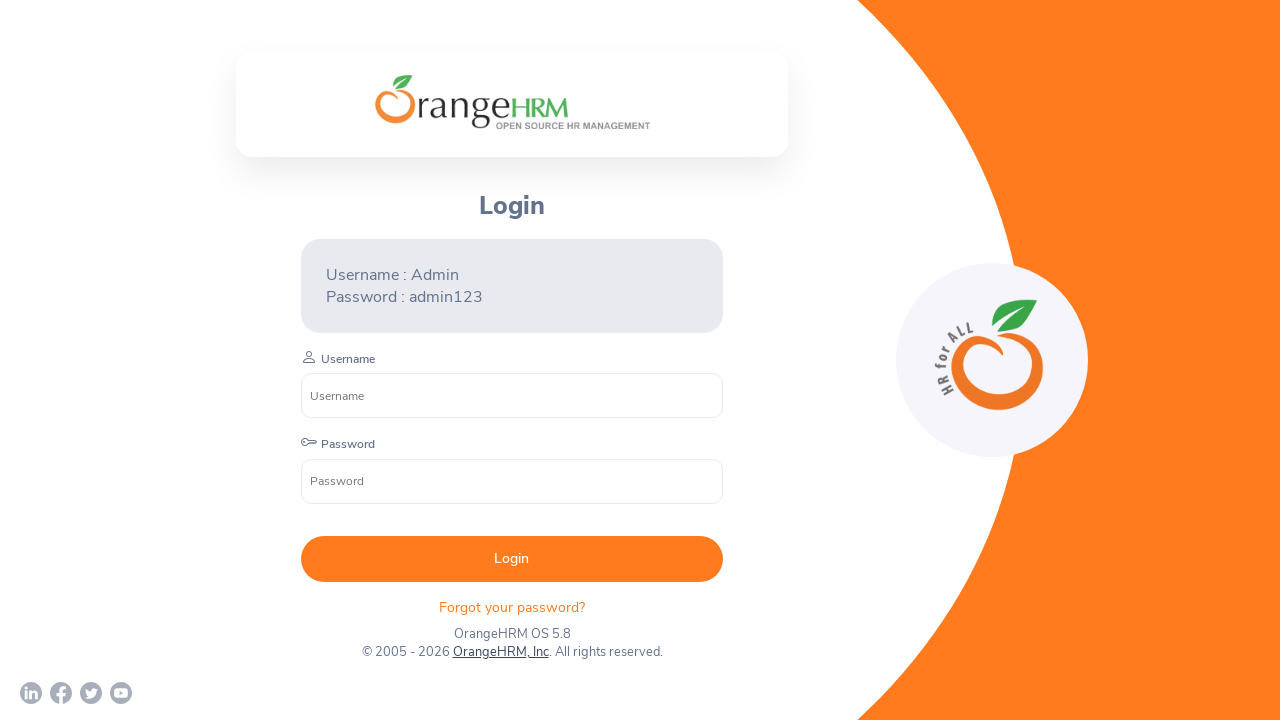

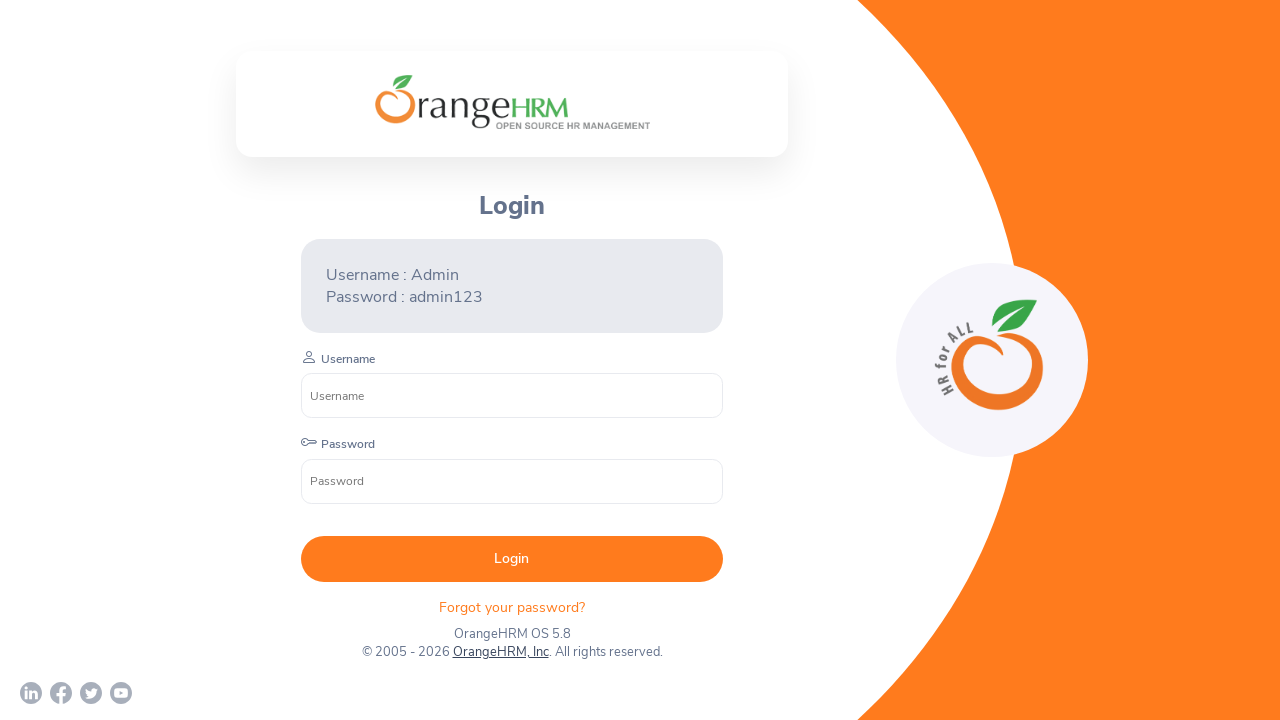